Navigates to Python.org and verifies that event information is displayed in the events widget

Starting URL: https://www.python.org/

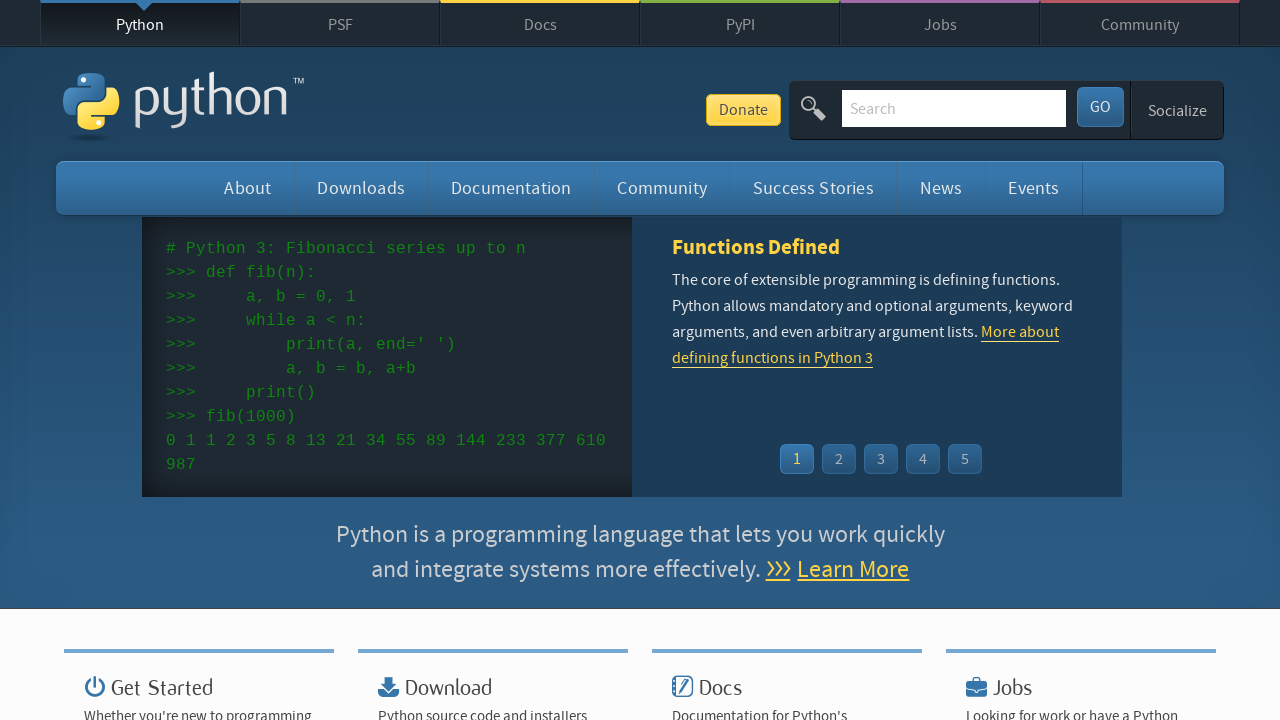

Navigated to https://www.python.org/
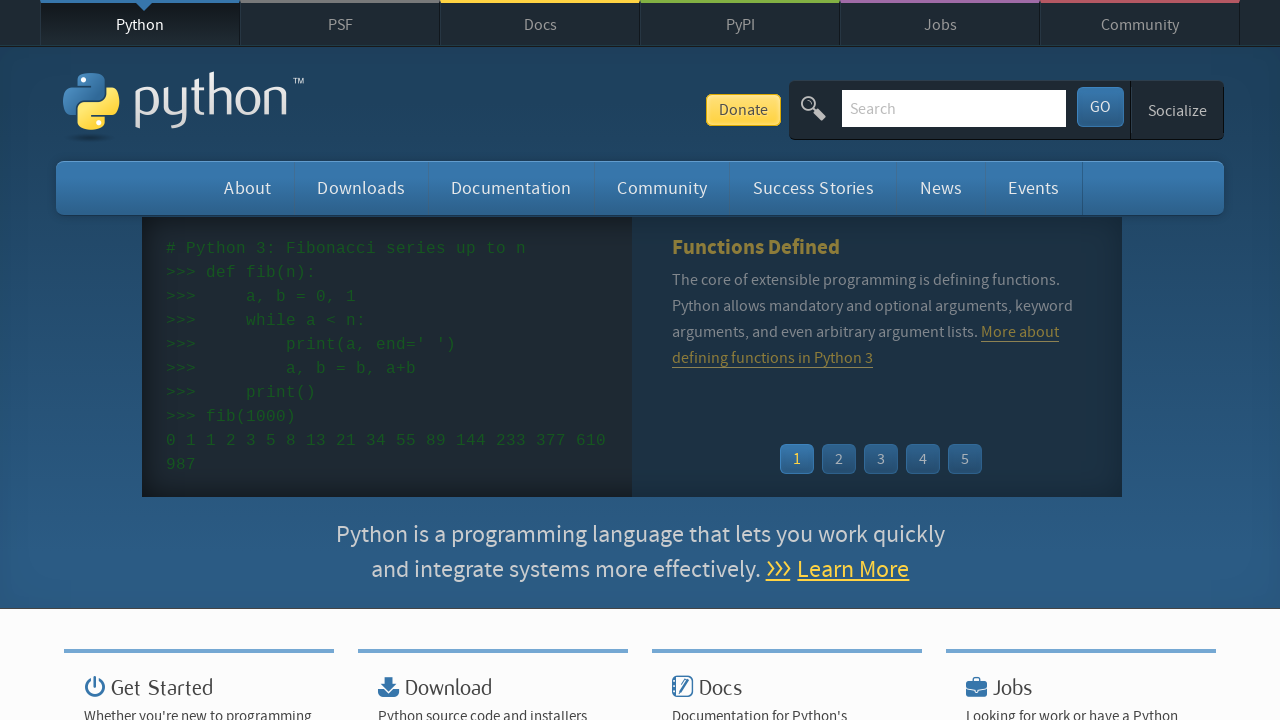

Event widget loaded
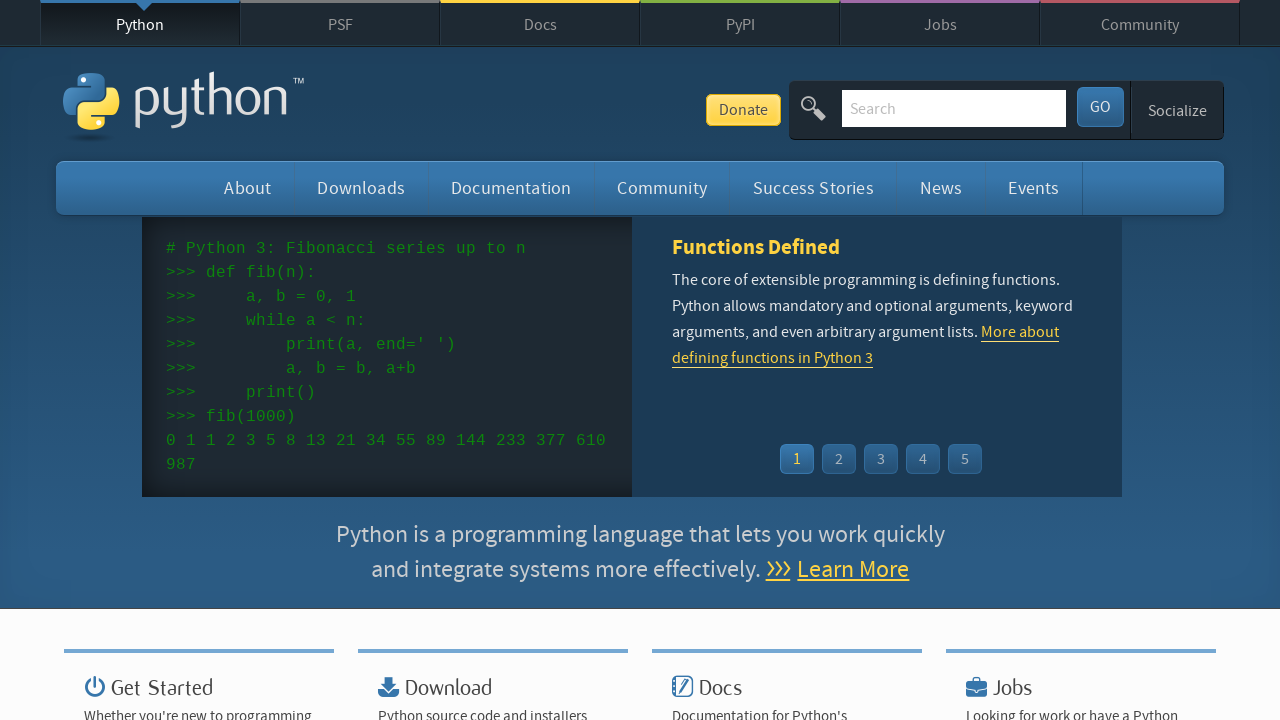

Event times are displayed in the events widget
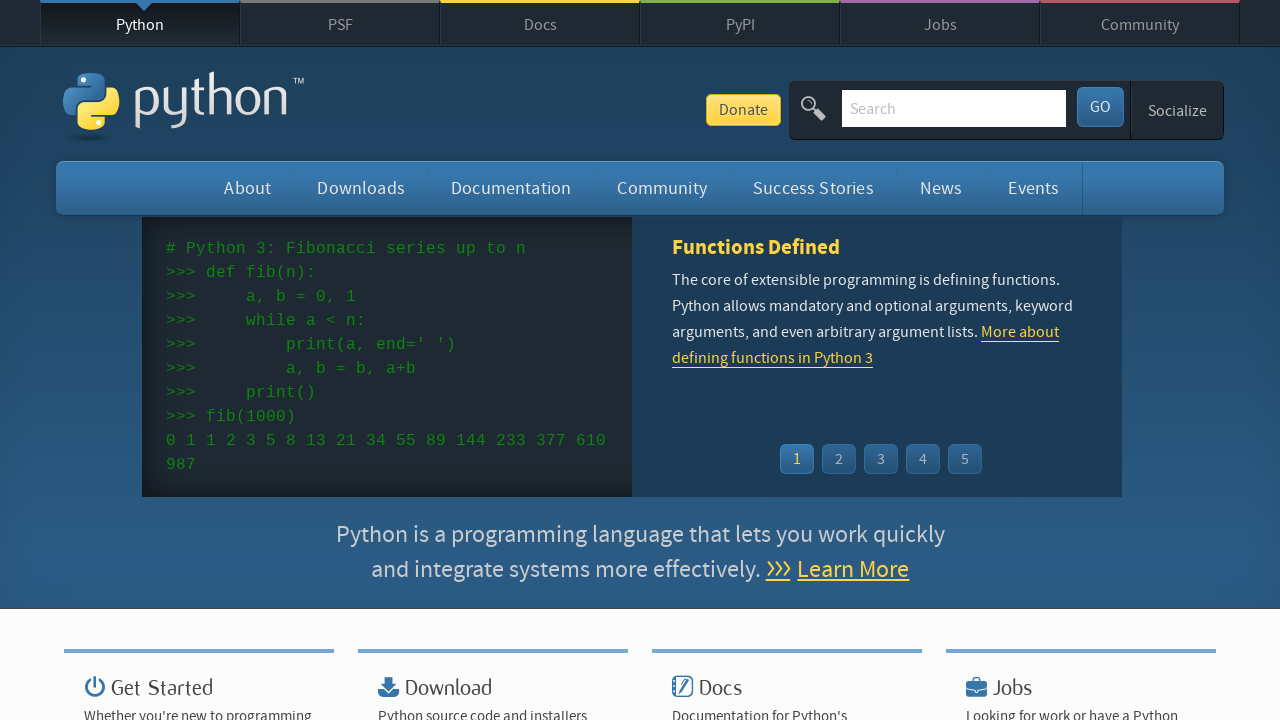

Event names and links are displayed in the events widget
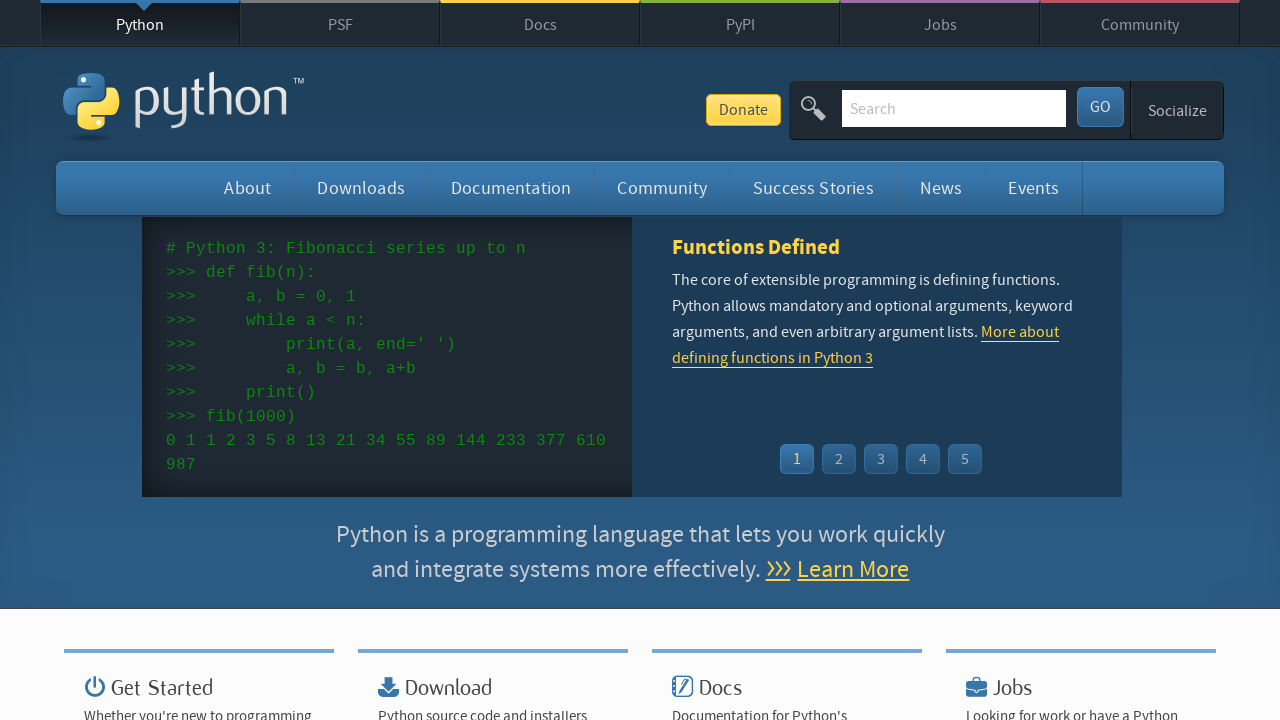

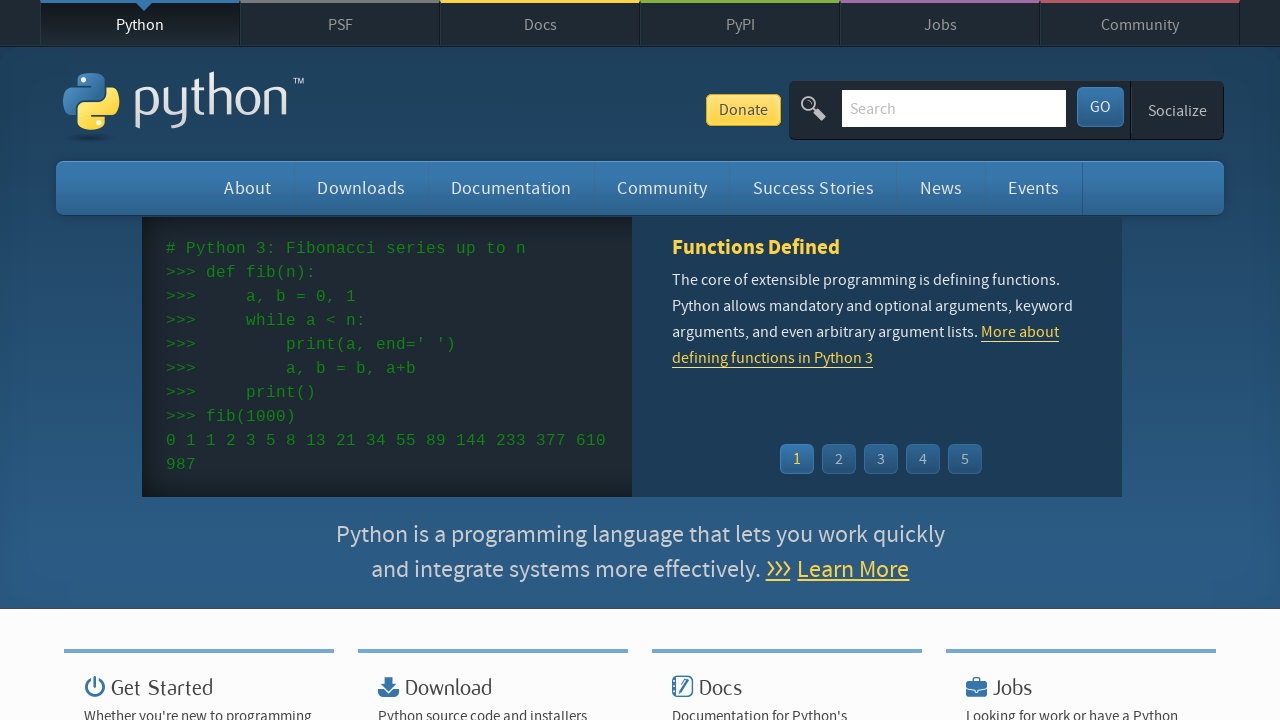